Tests interaction with a JavaScript prompt alert by clicking a button, accepting the prompt without entering text, and verifying the empty result.

Starting URL: https://the-internet.herokuapp.com/javascript_alerts

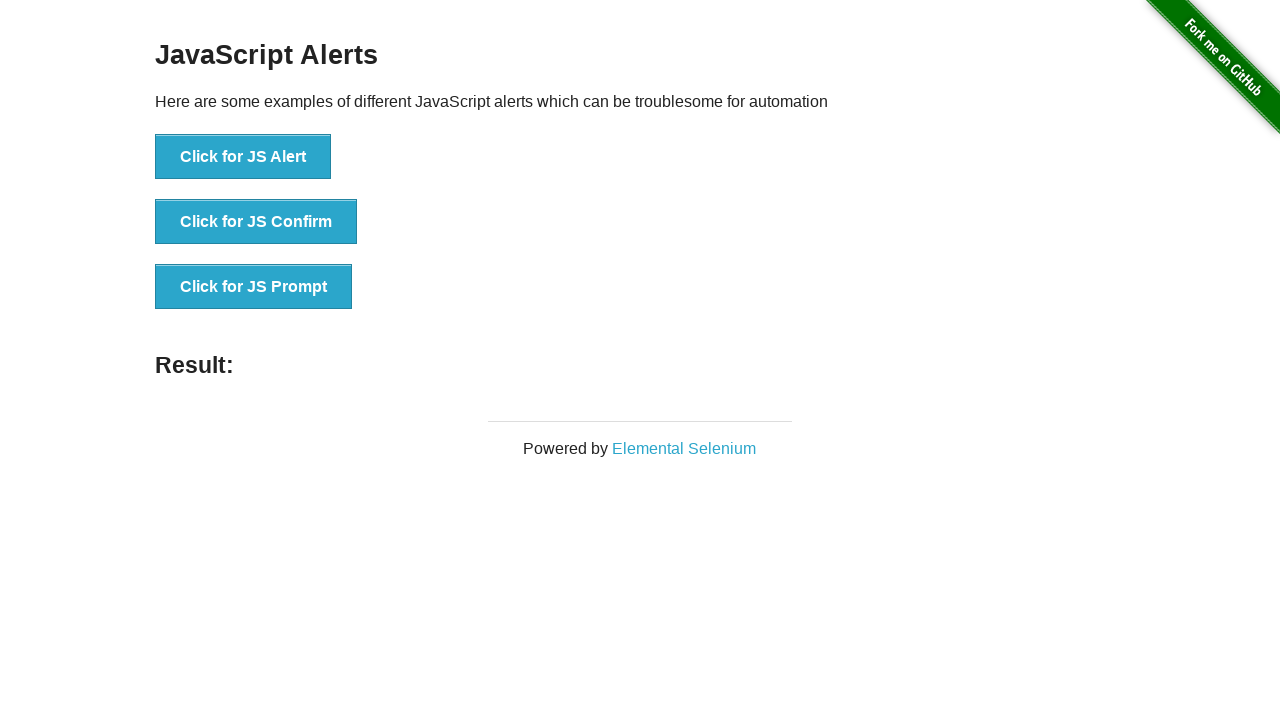

Set up dialog handler to accept prompt without entering text
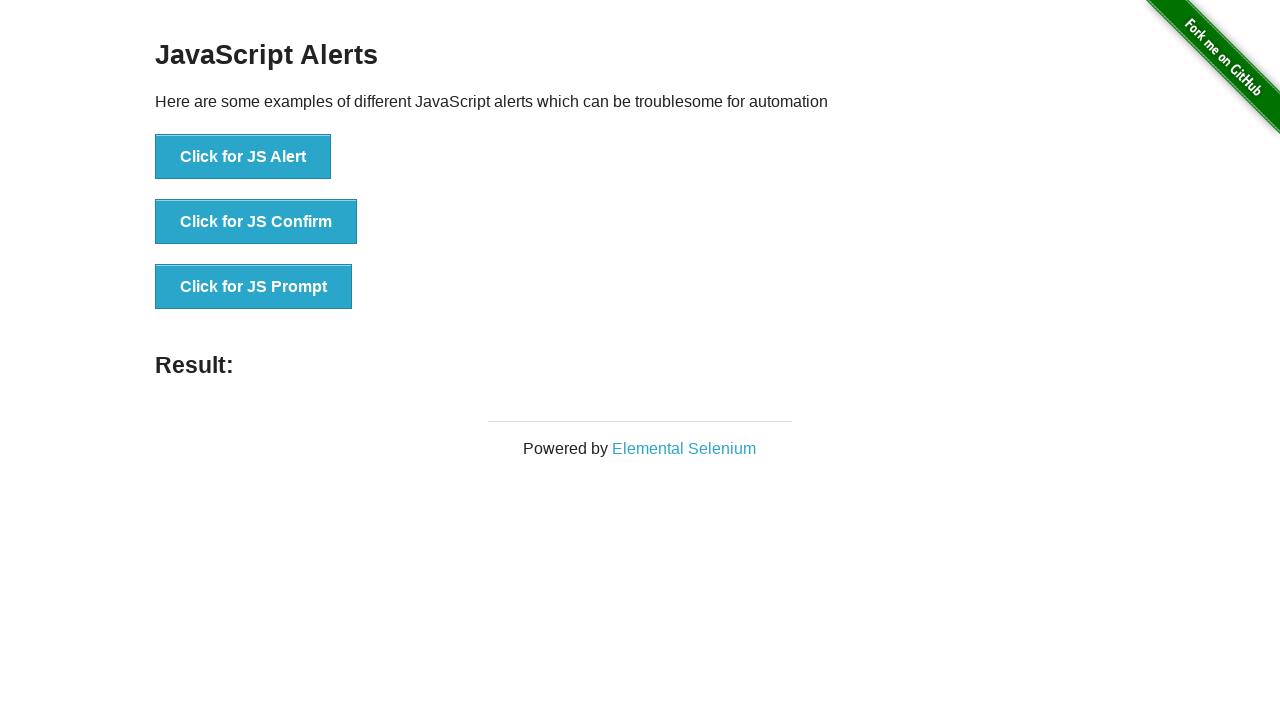

Clicked the JS Prompt button at (254, 287) on button:has-text('Click for JS Prompt')
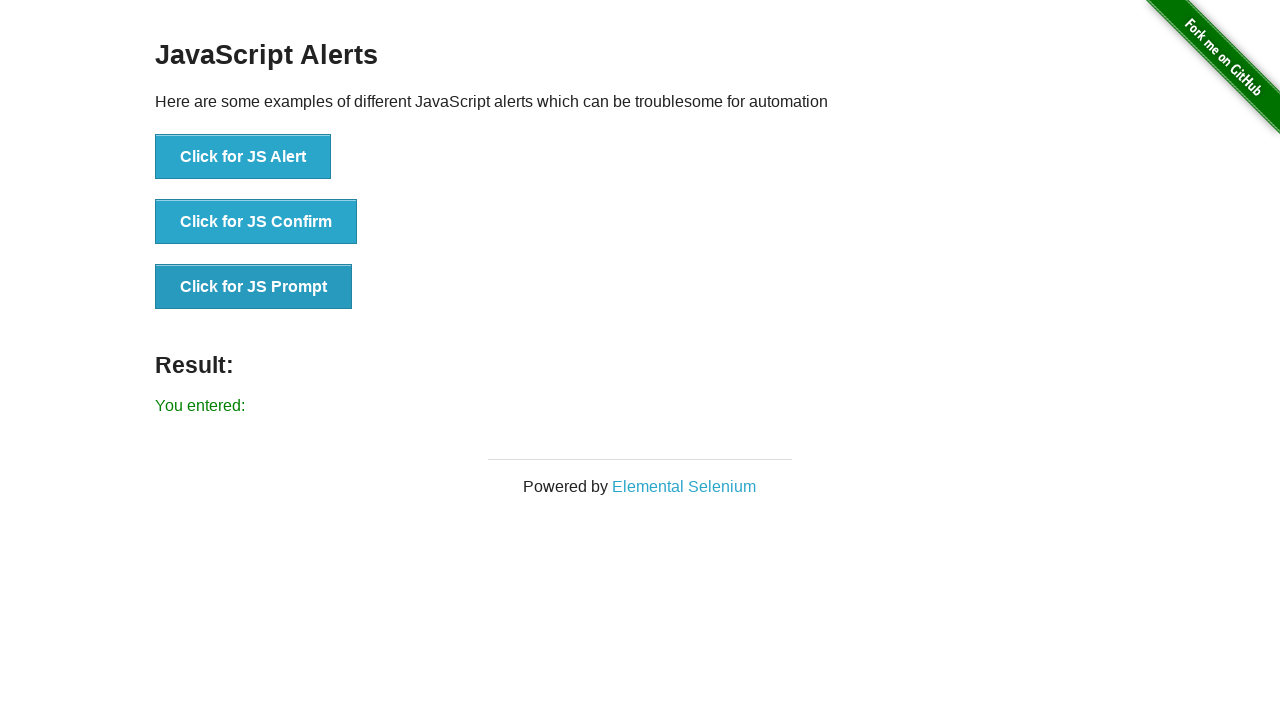

Verified result text shows empty entry after accepting prompt
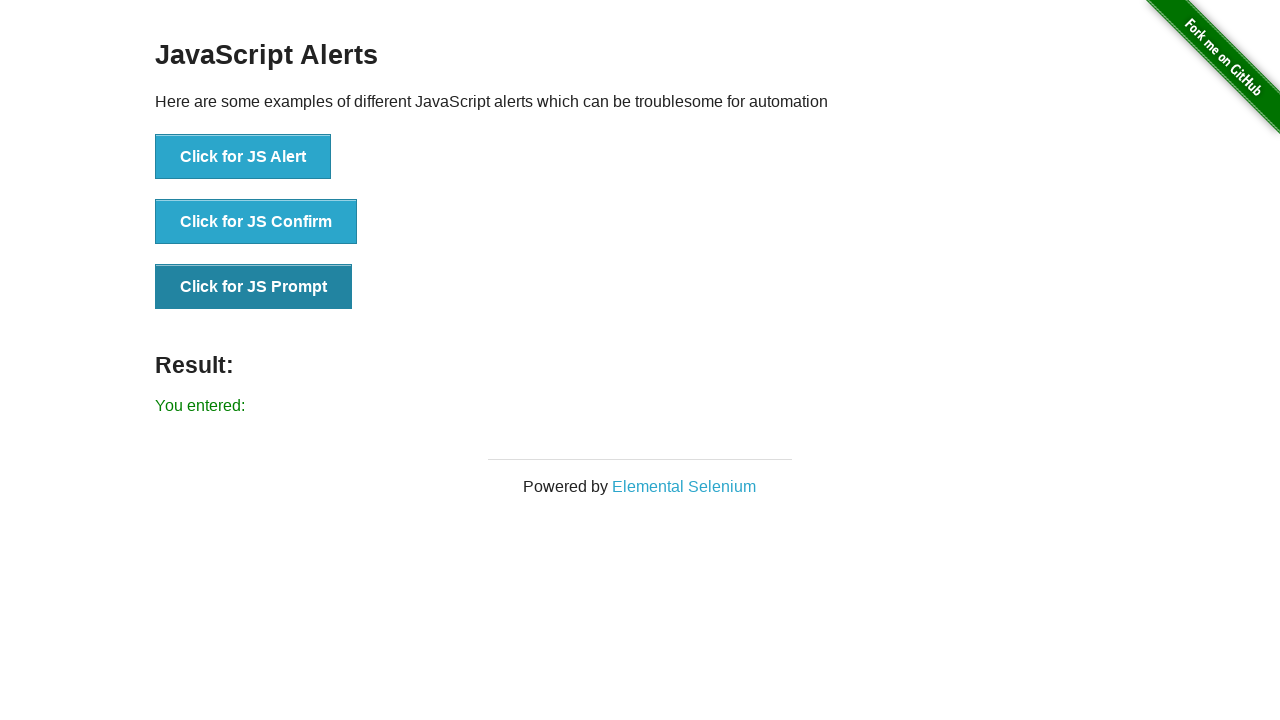

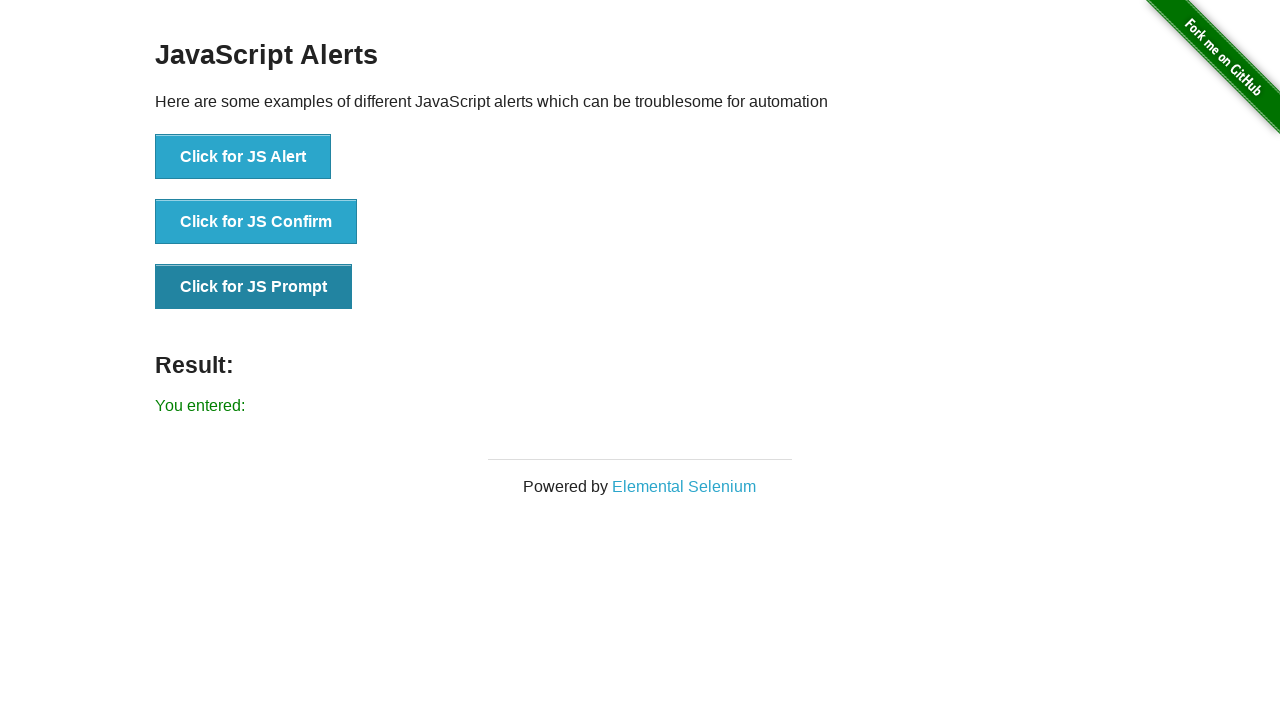